Fills out a registration form with user details including first name, last name, email, and password, then submits the form

Starting URL: https://www.hyrtutorials.com/p/add-padding-to-containers.html

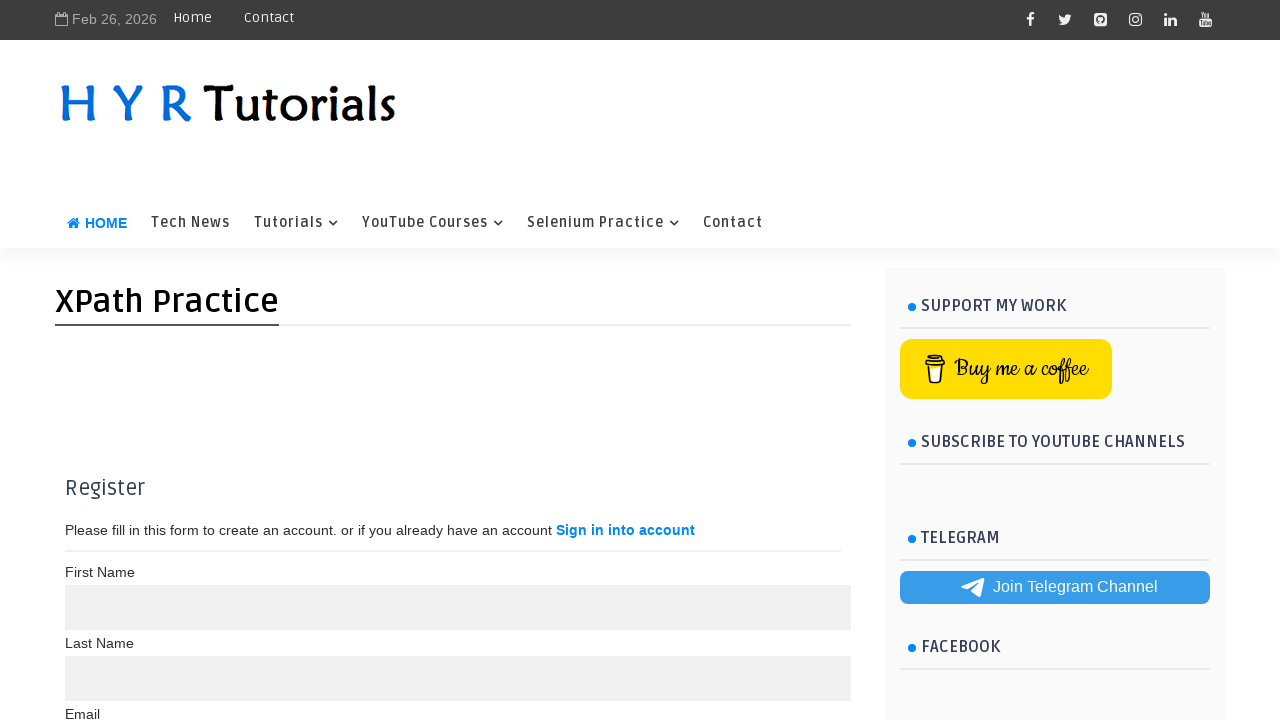

Filled first name field with 'Israt' on (//input[@name='name'])[1]
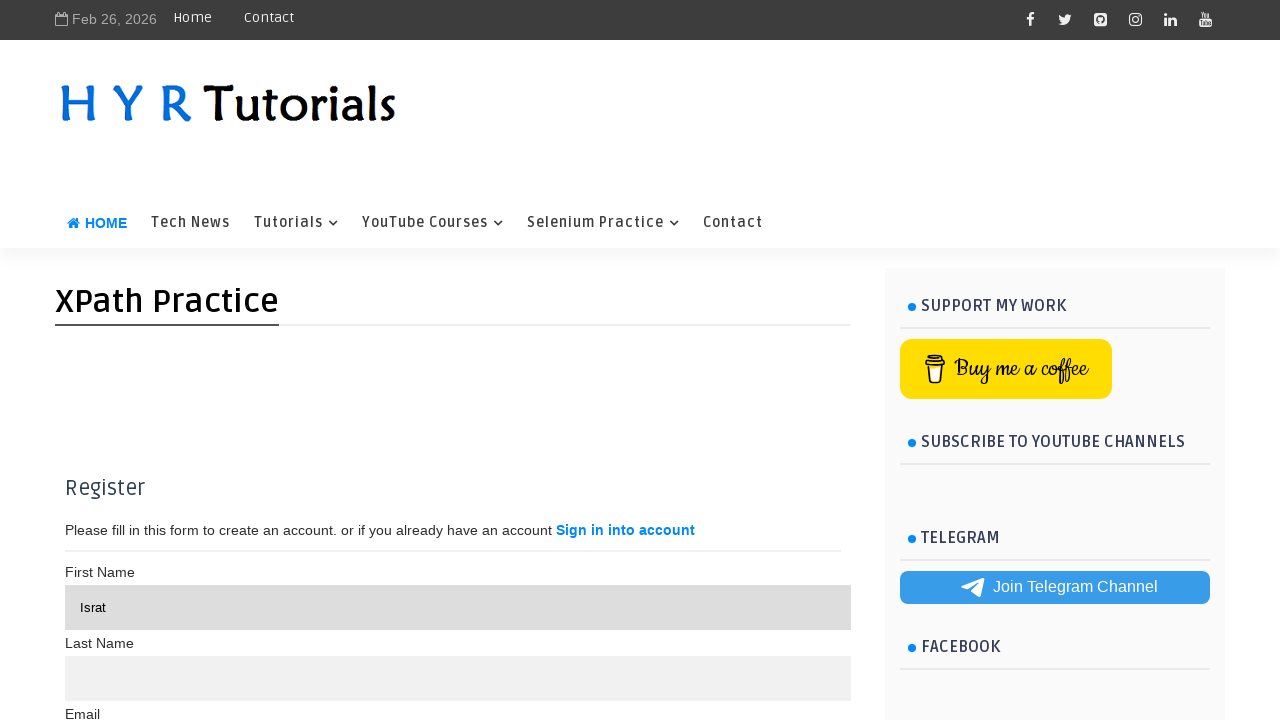

Filled last name field with 'Lien' on (//input[@name='name'])[2]
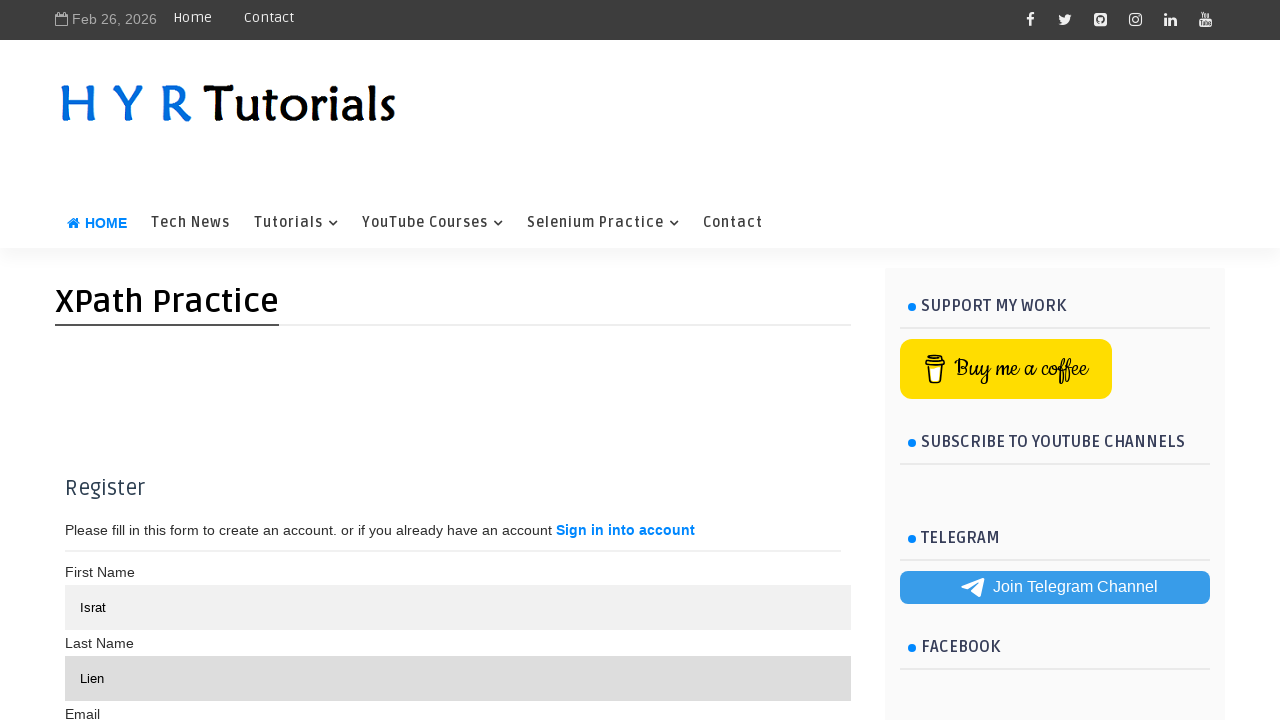

Filled email field with 'isratlien@gmail.com' on (//input[@type='text'])[3]
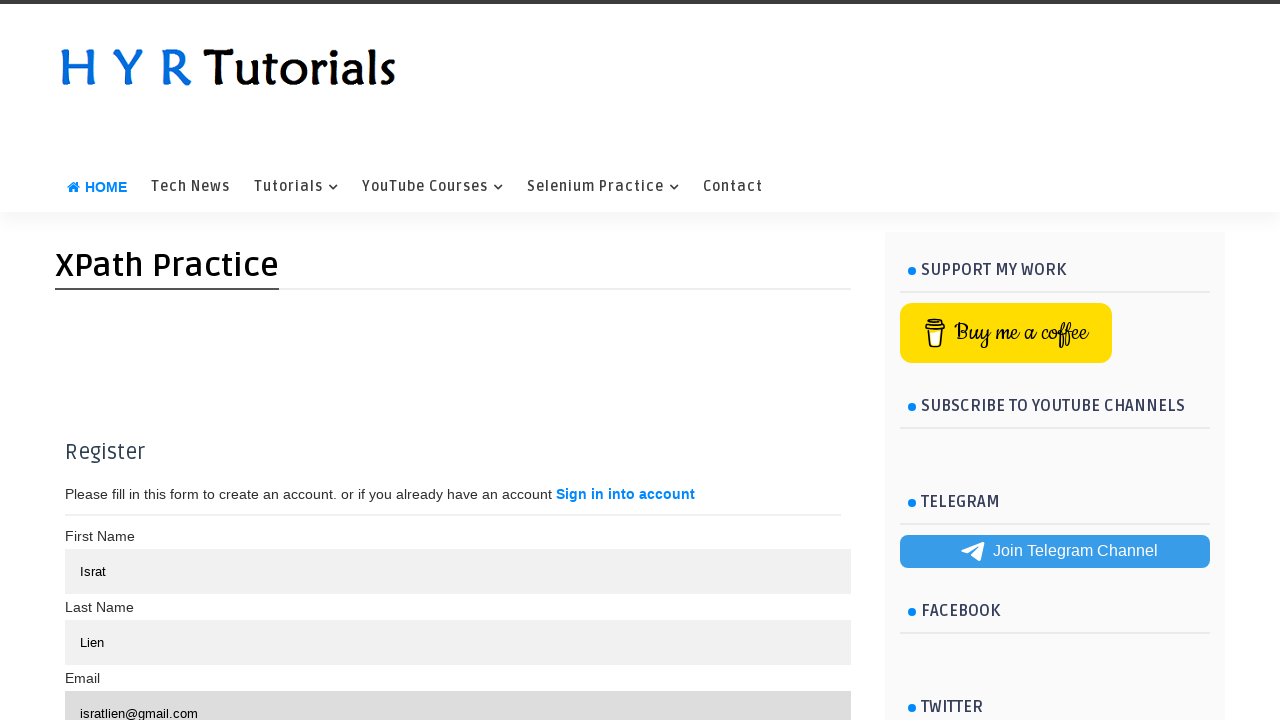

Filled password field with '1234' on (//input[@type='password'])[1]
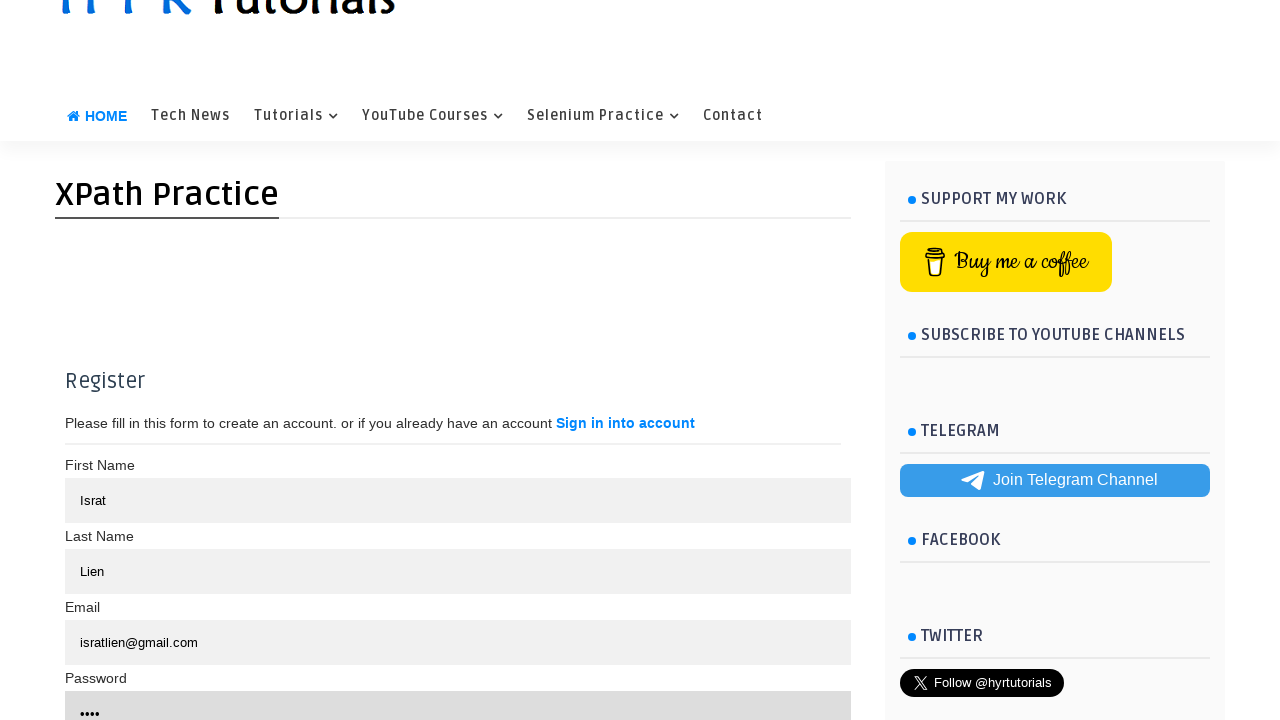

Filled confirm password field with '1234' on (//input[@type='password'])[2]
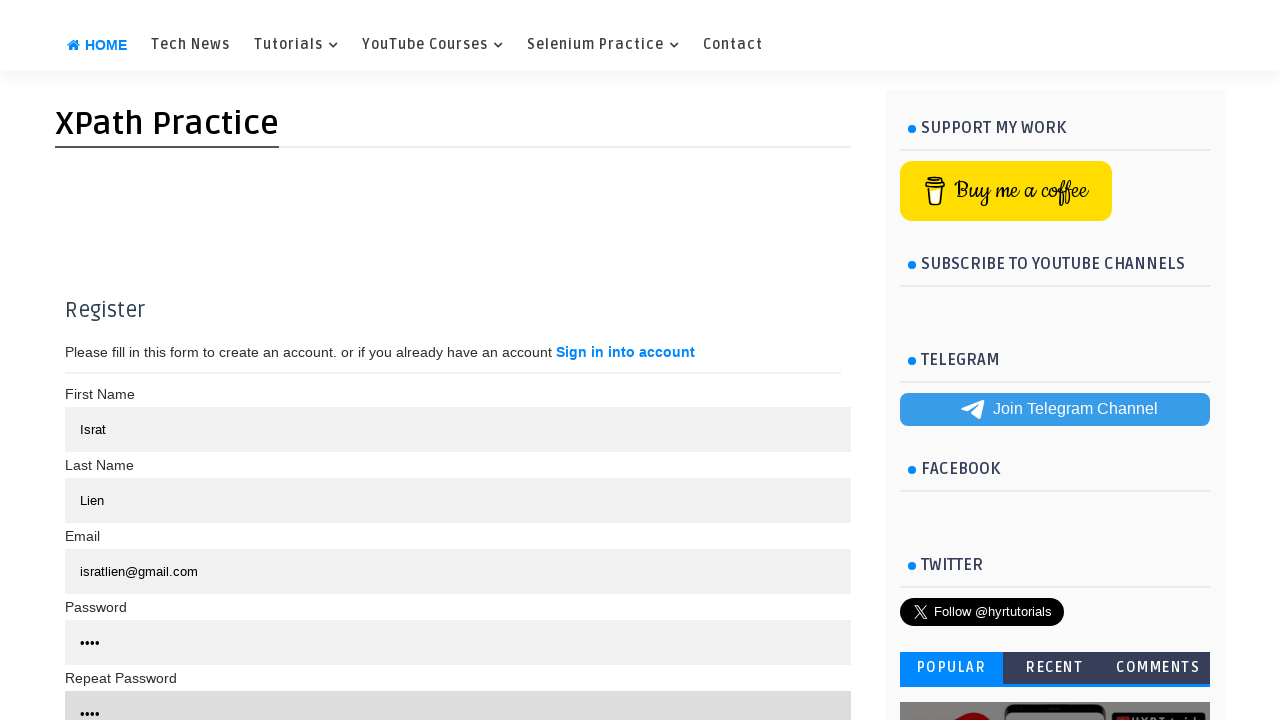

Clicked Register button to submit the form at (373, 360) on xpath=//button[text()='Register']
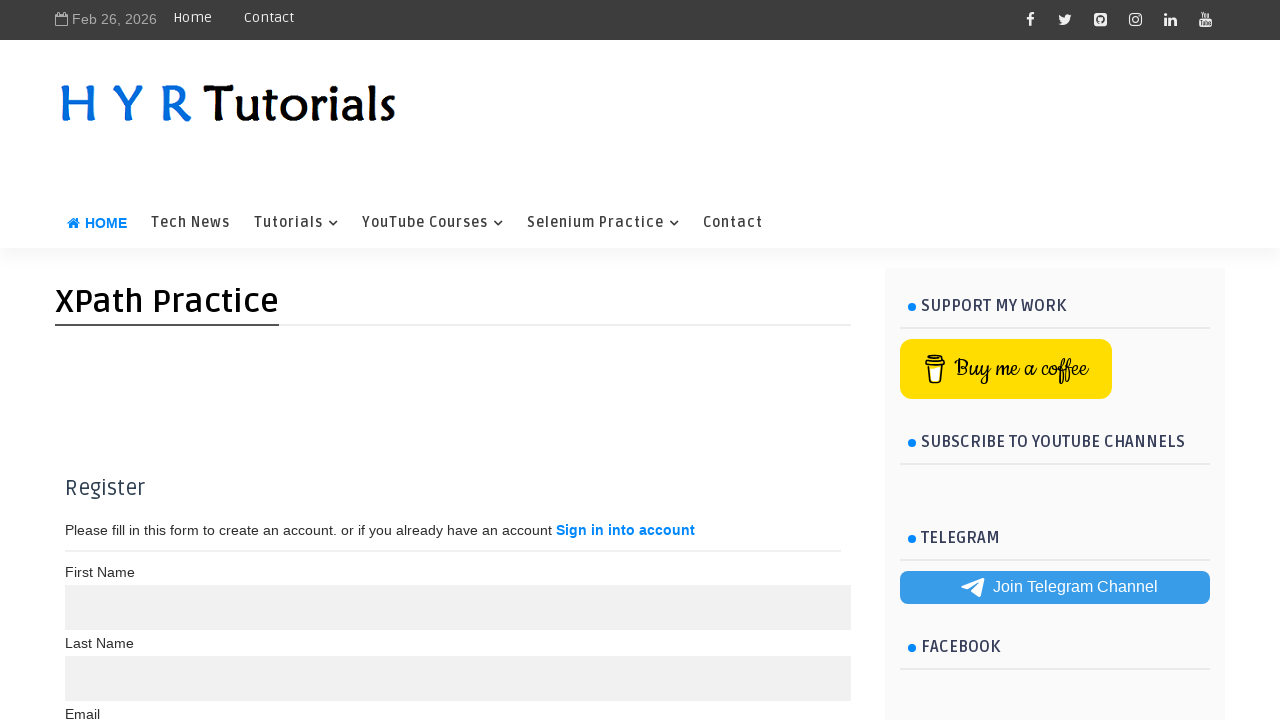

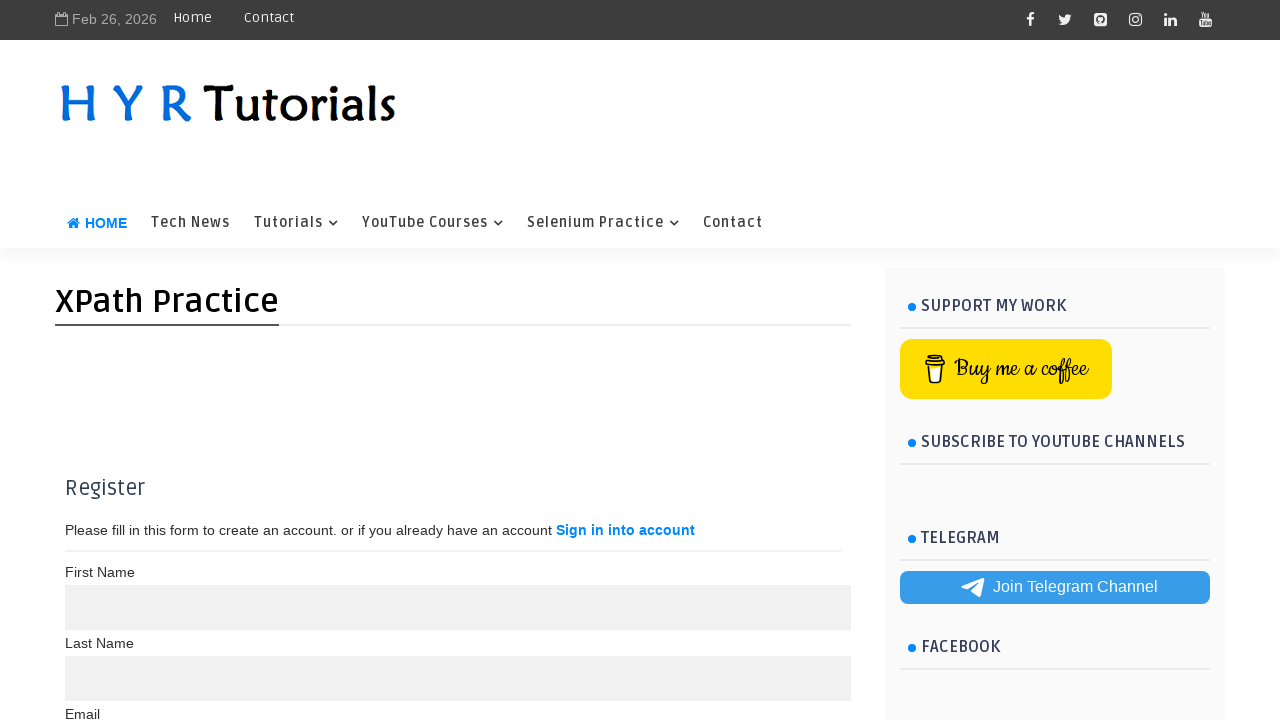